Tests inputting a value into a disabled field by removing the disabled attribute using JavaScript and then filling the field

Starting URL: https://seleniumpractise.blogspot.com/2016/09/how-to-work-with-disable-textbox-or.html

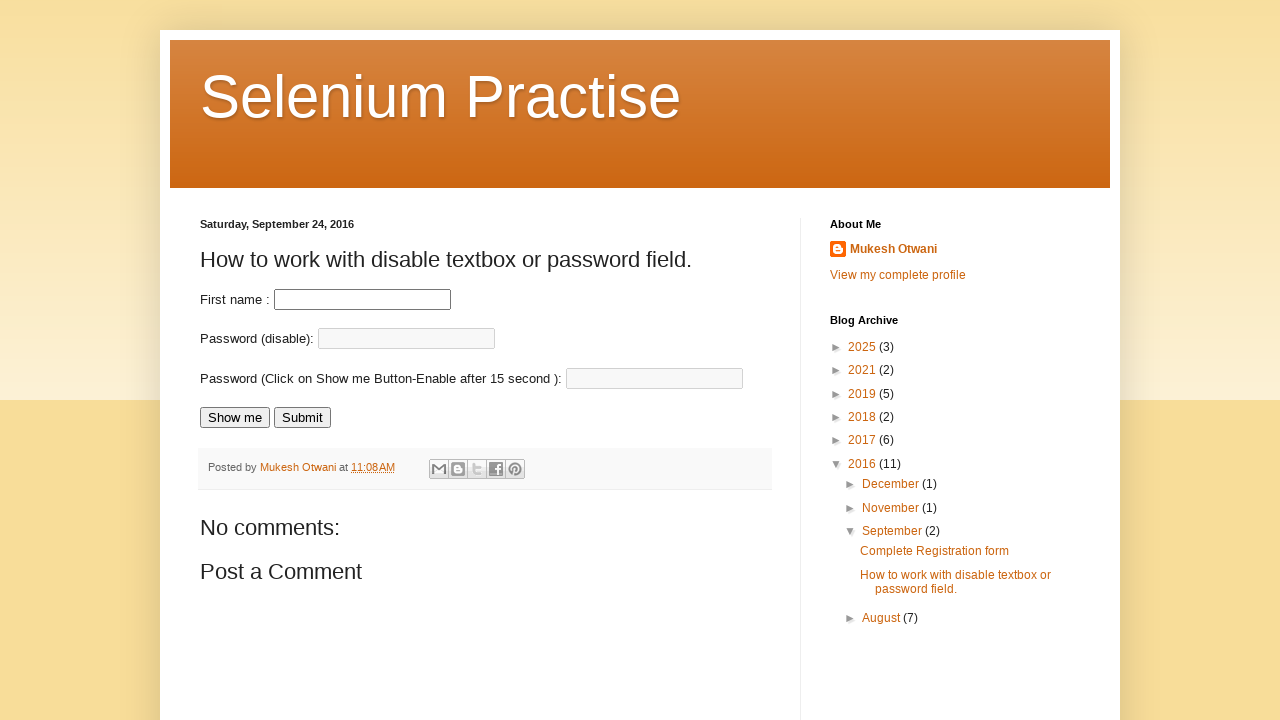

Removed disabled attribute from password field using JavaScript
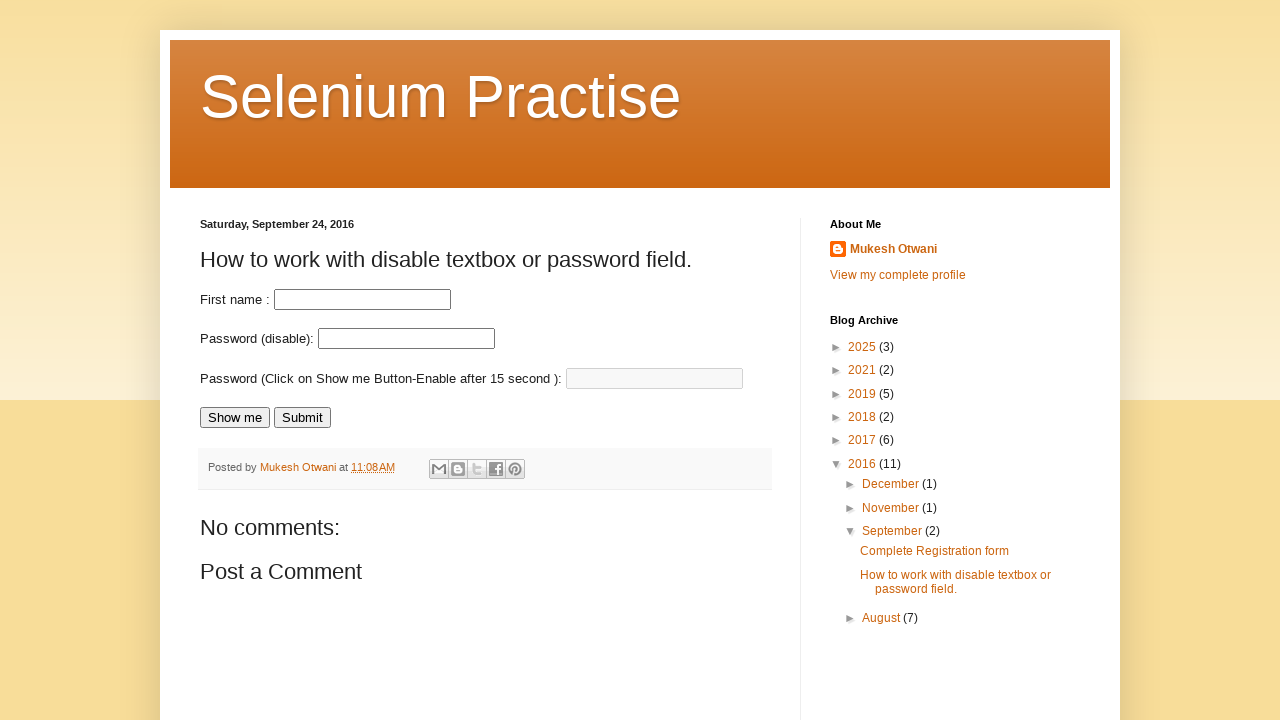

Filled password field with 'Hello' on #pass
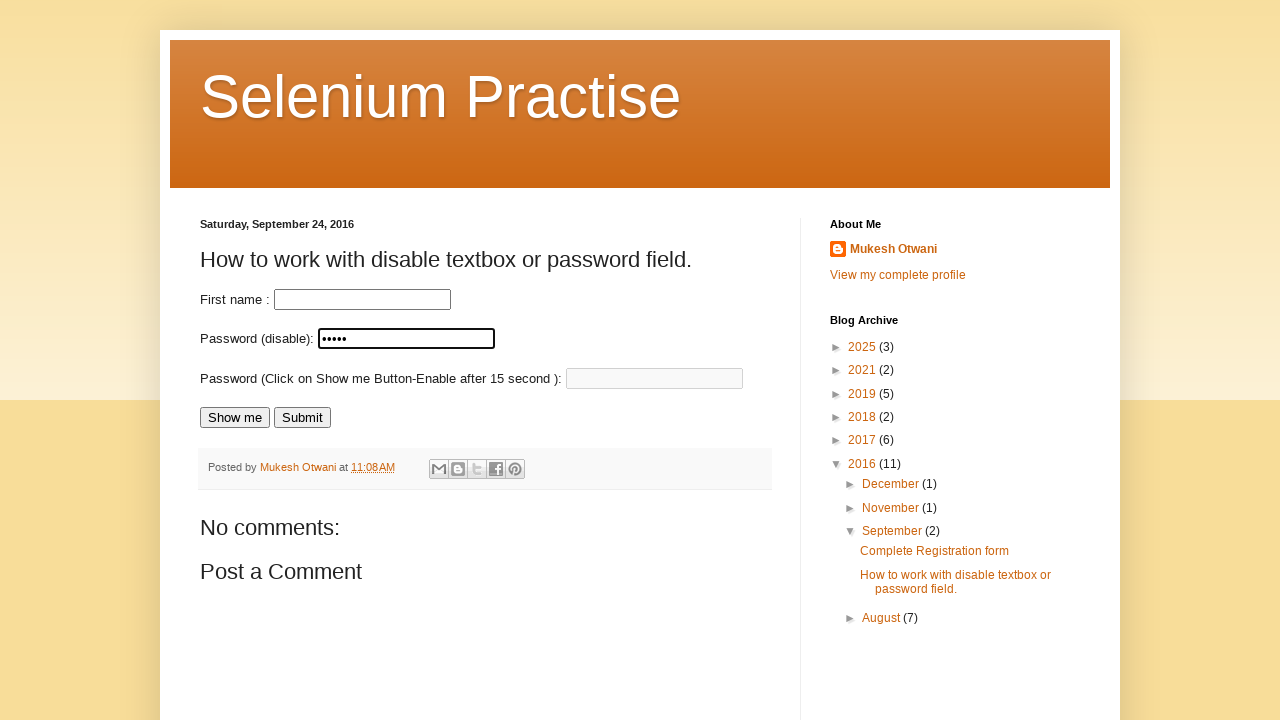

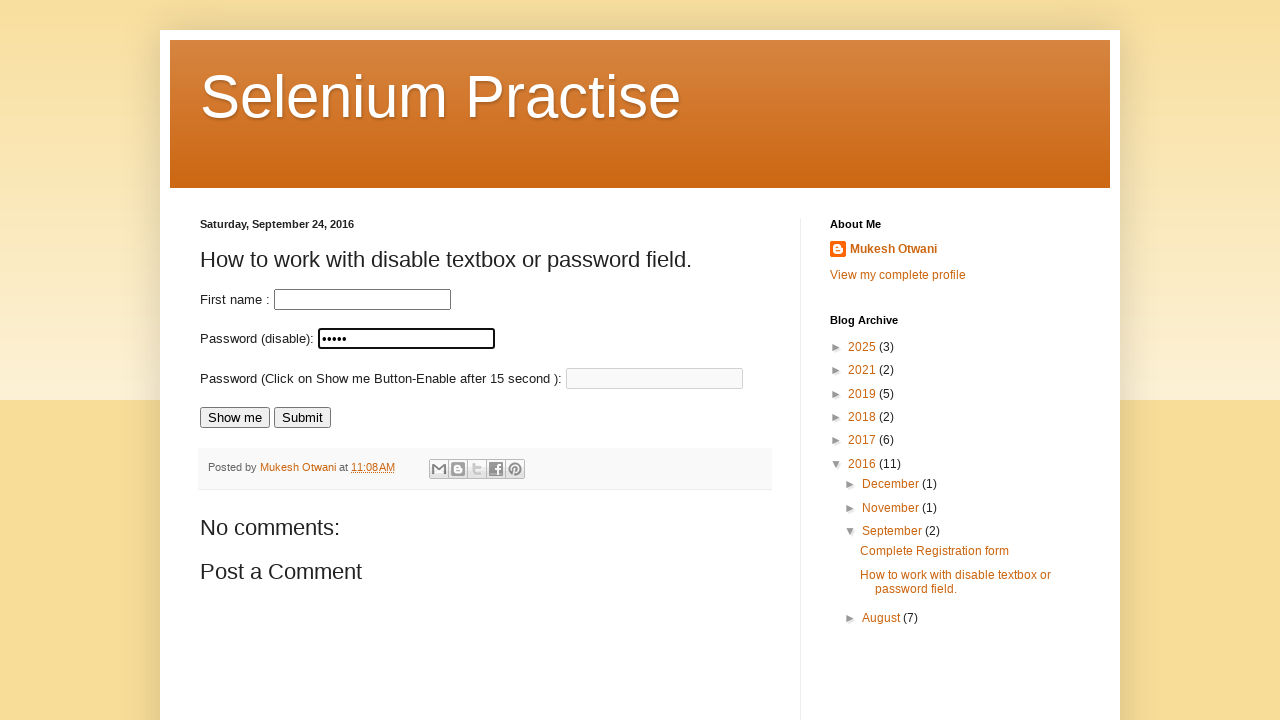